Tests JavaScript confirm alert handling by clicking a button that triggers a confirm dialog and then interacting with the alert.

Starting URL: https://seleniumautomationpractice.blogspot.com/2018/01/blog-post.html

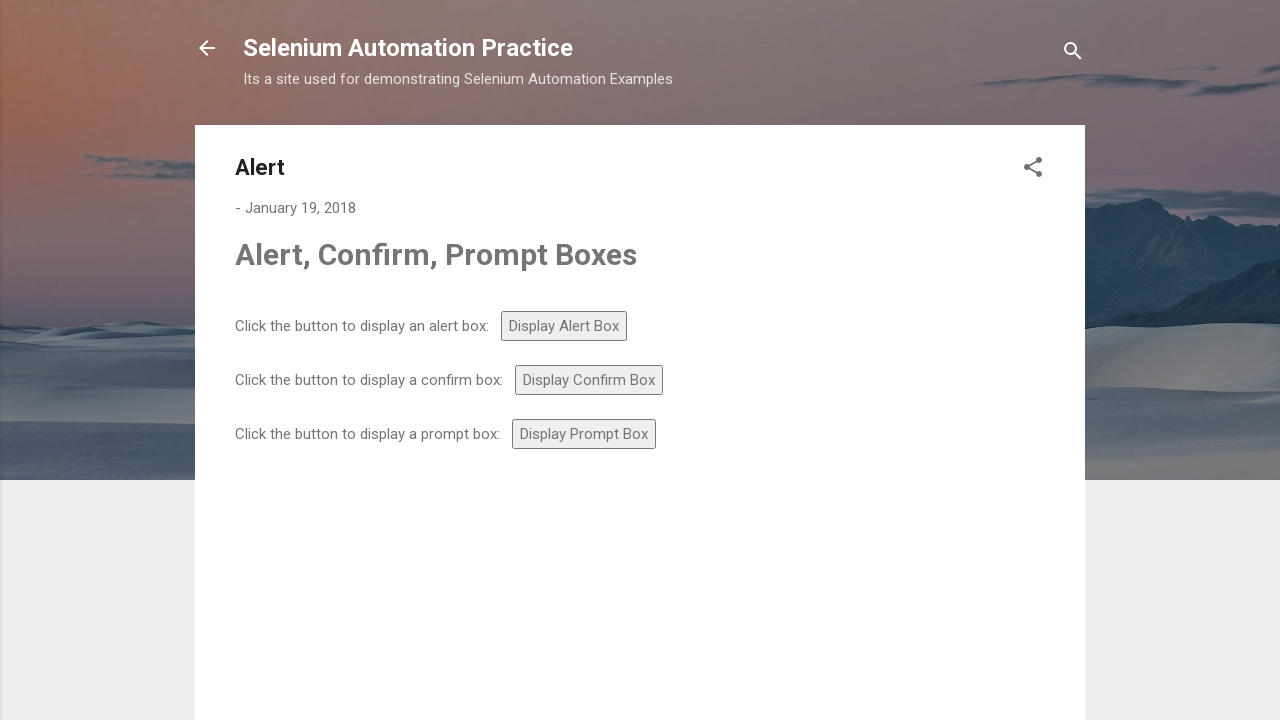

Clicked the confirm button to trigger JavaScript confirm alert at (589, 380) on #confirm
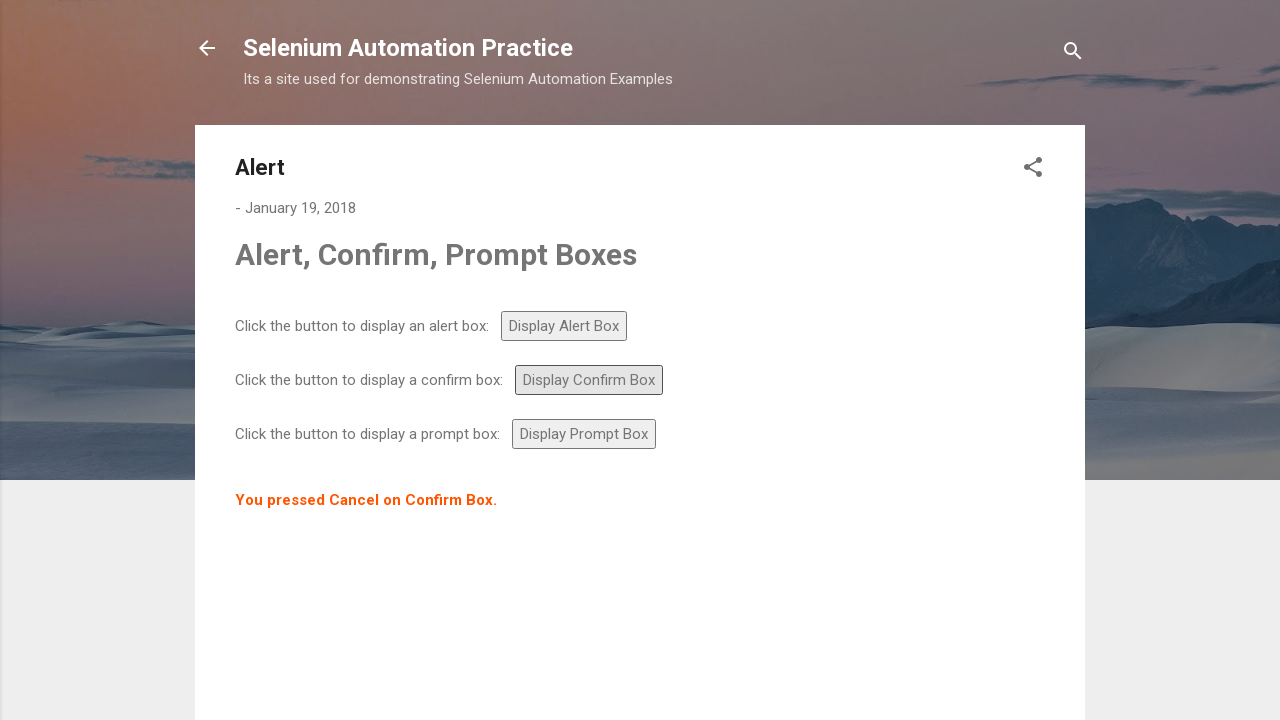

Registered dialog handler to accept alerts
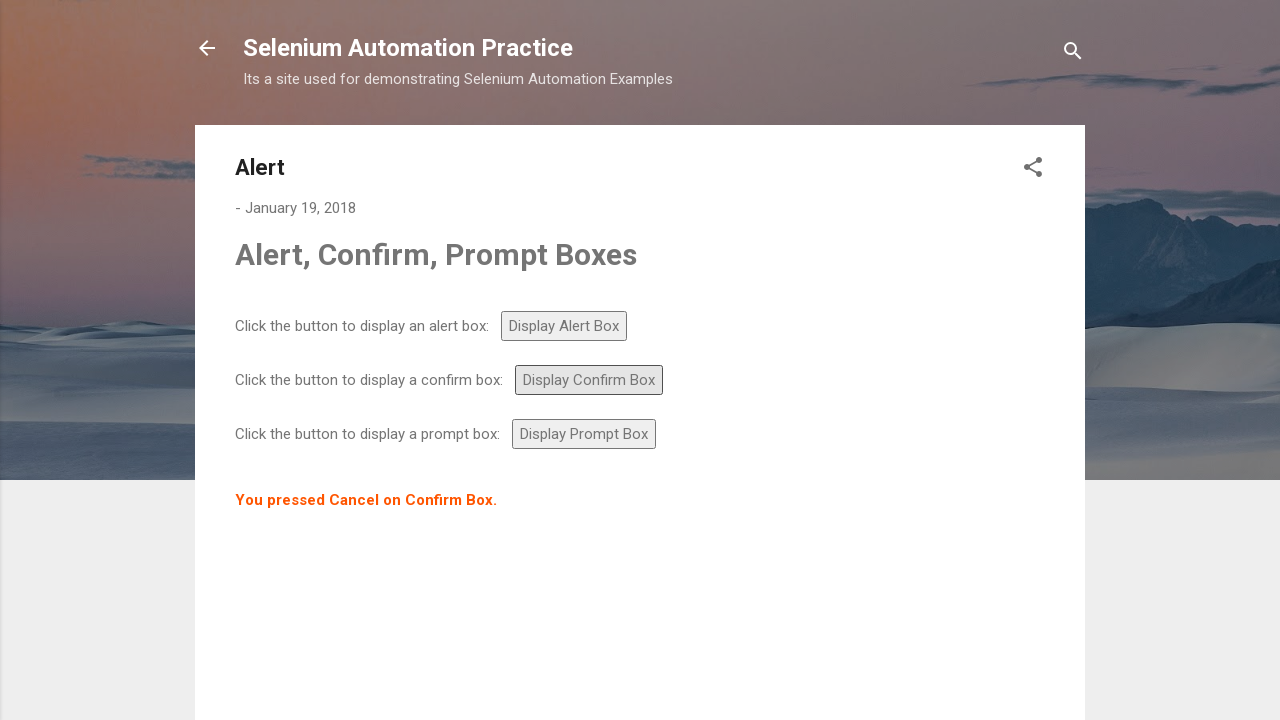

Re-registered dialog handler with named function
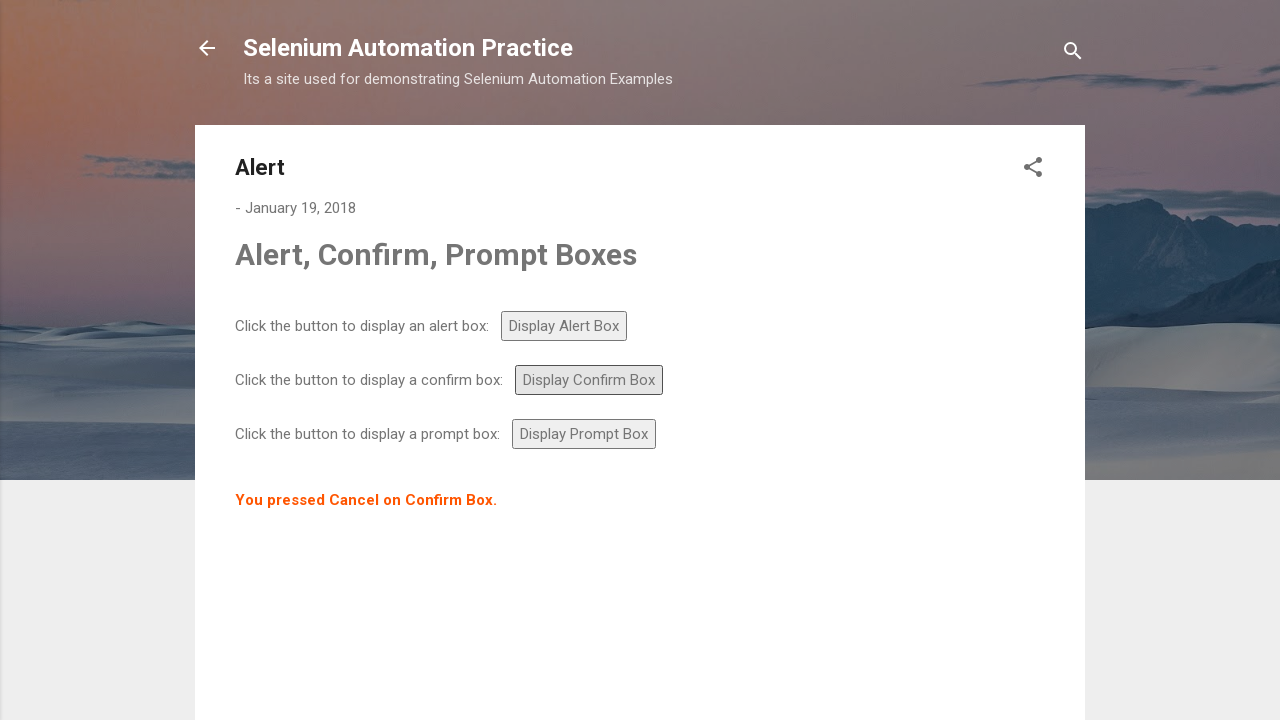

Clicked the confirm button again to trigger and handle the dialog at (589, 380) on #confirm
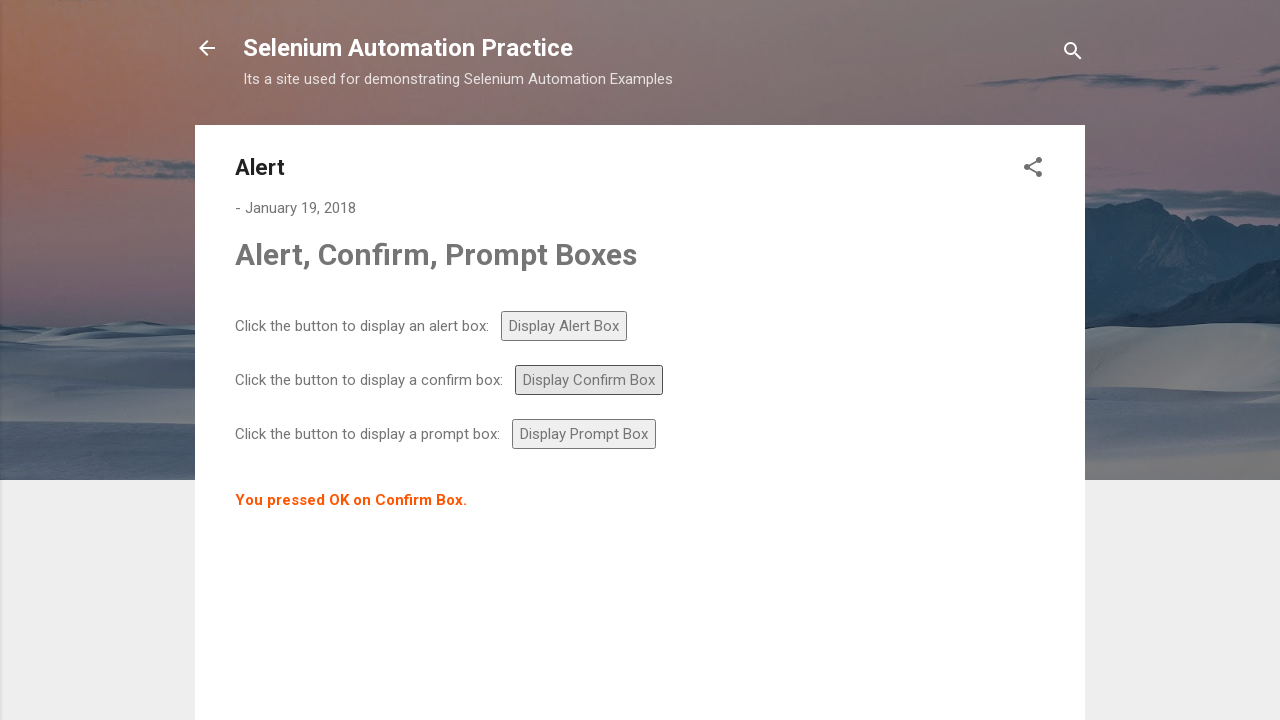

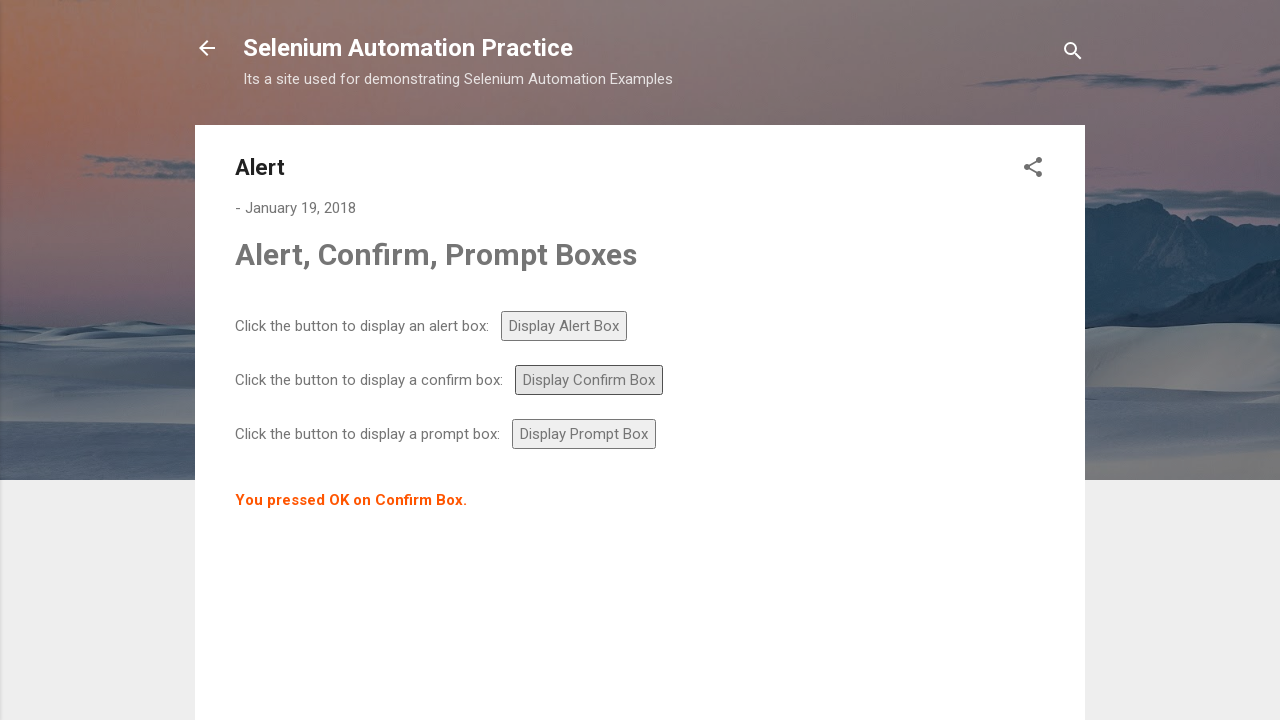